Tests JavaScript prompt alert functionality by clicking a button to trigger a prompt alert, entering text into it, accepting the alert, and verifying the output message is displayed.

Starting URL: https://www.hyrtutorials.com/p/alertsdemo.html

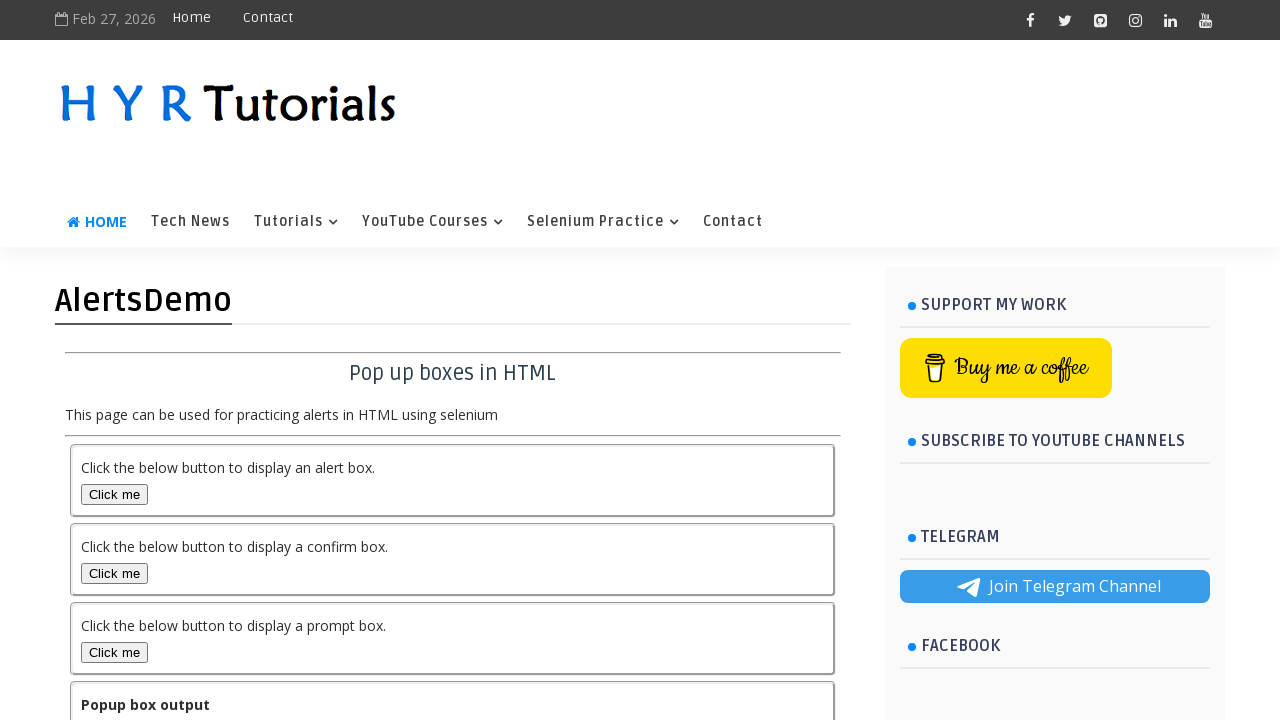

Clicked prompt box button to trigger alert at (114, 652) on #promptBox
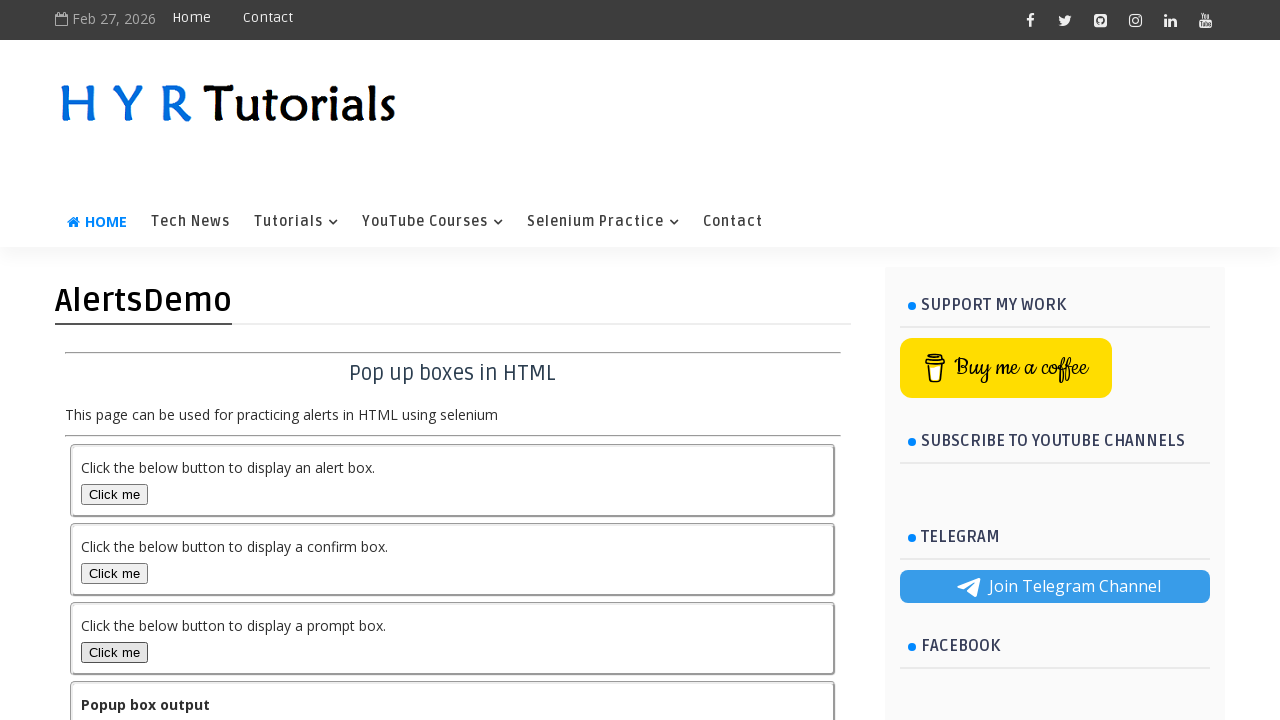

Set up dialog handler to accept prompt with 'Naveen'
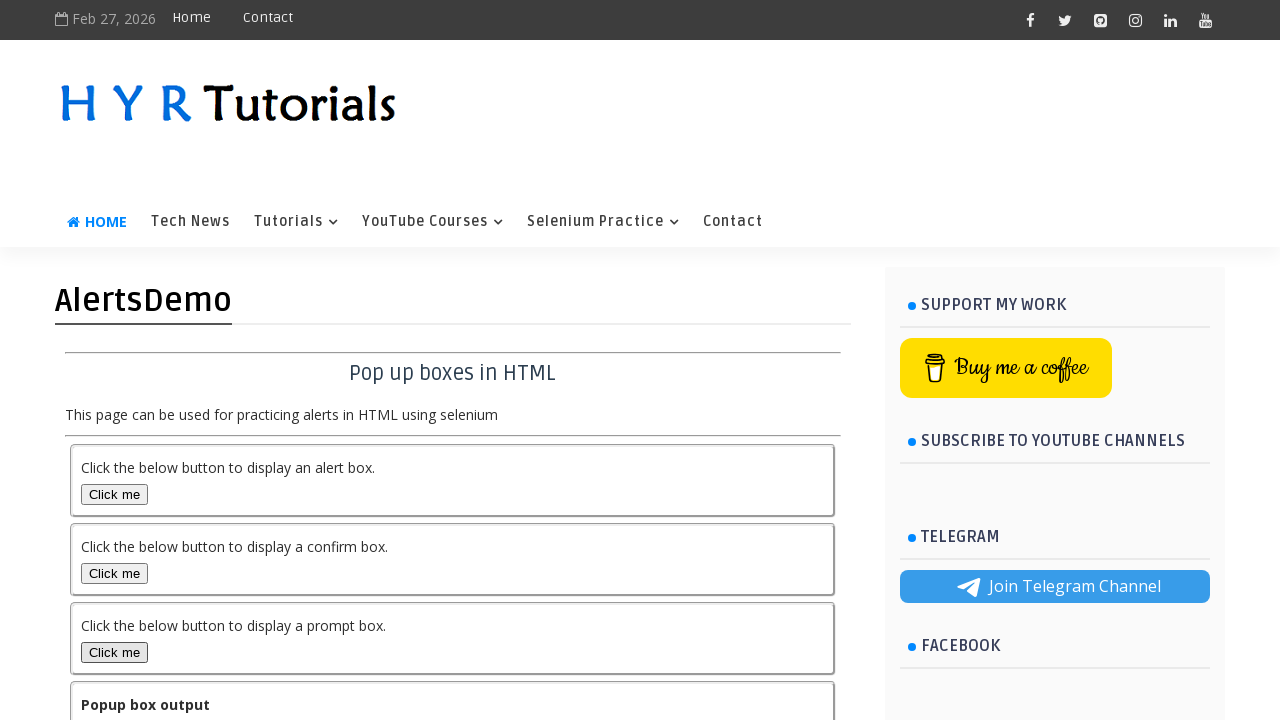

Waited for dialog to be processed
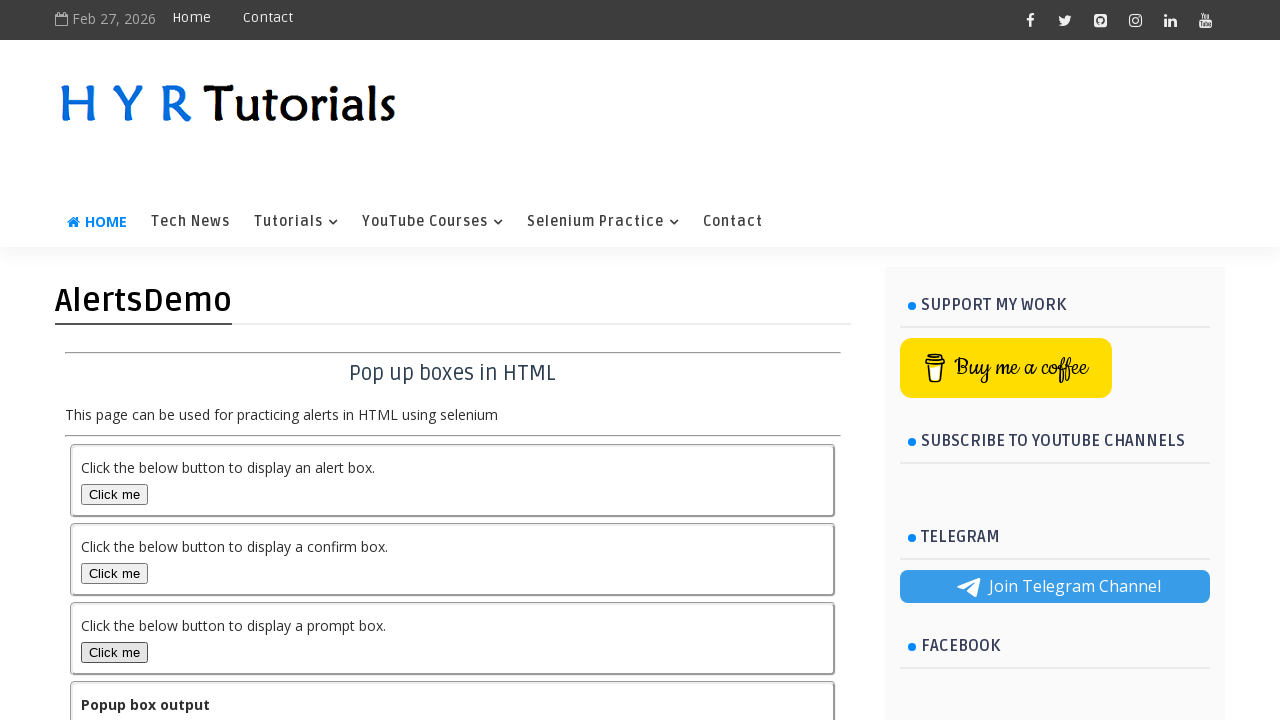

Output message element is now visible
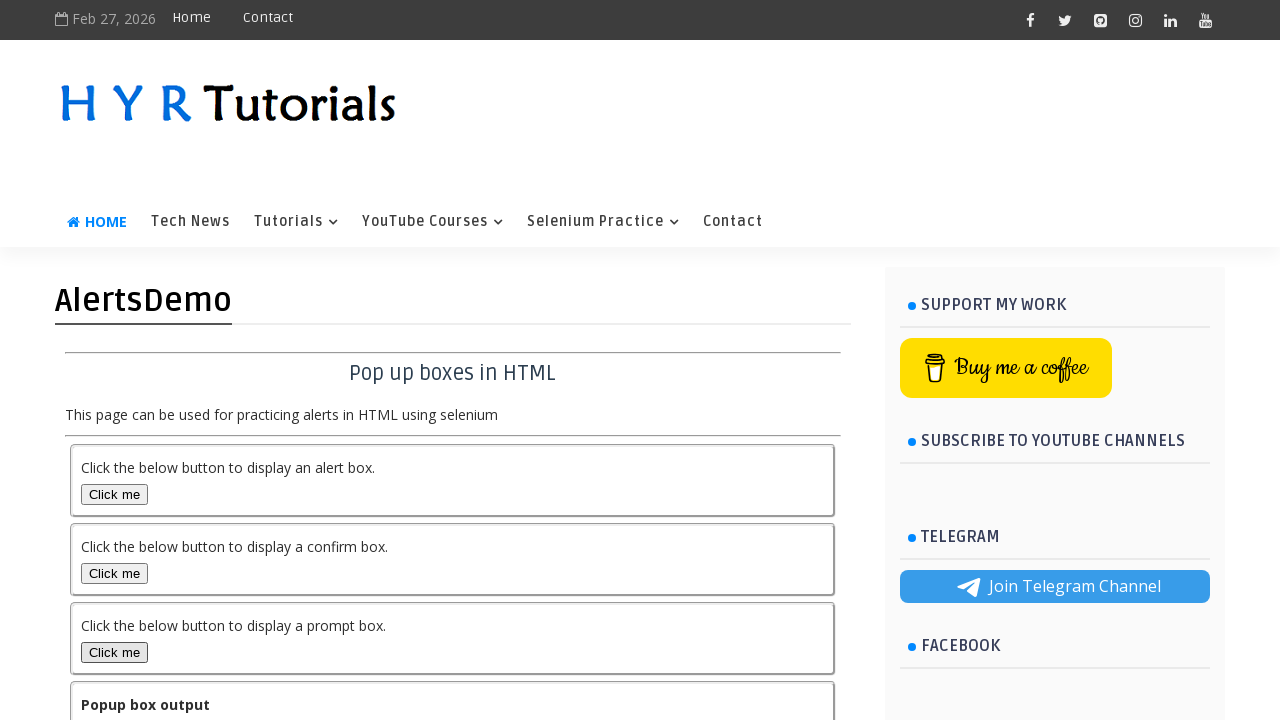

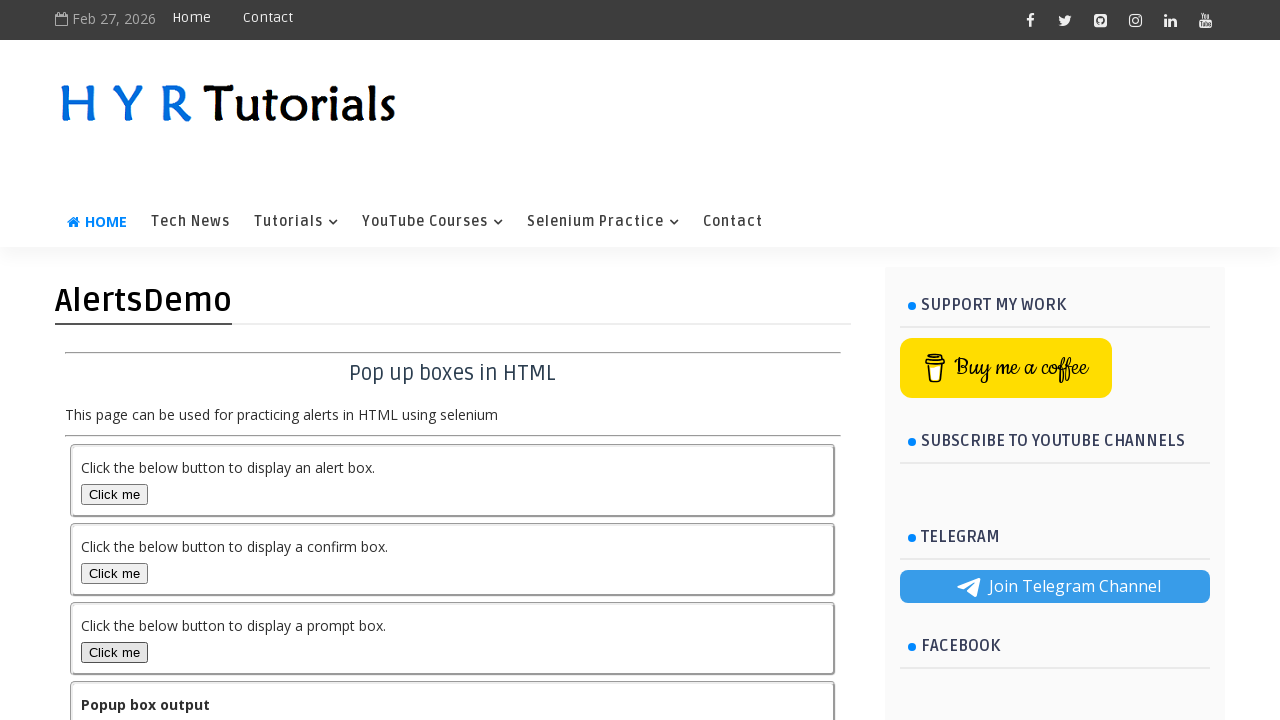